Tests a flight booking flow on BlazeDemo by selecting departure city (Boston), destination city (London), finding flights, selecting the first flight, and entering a zip code on the purchase page.

Starting URL: https://blazedemo.com/

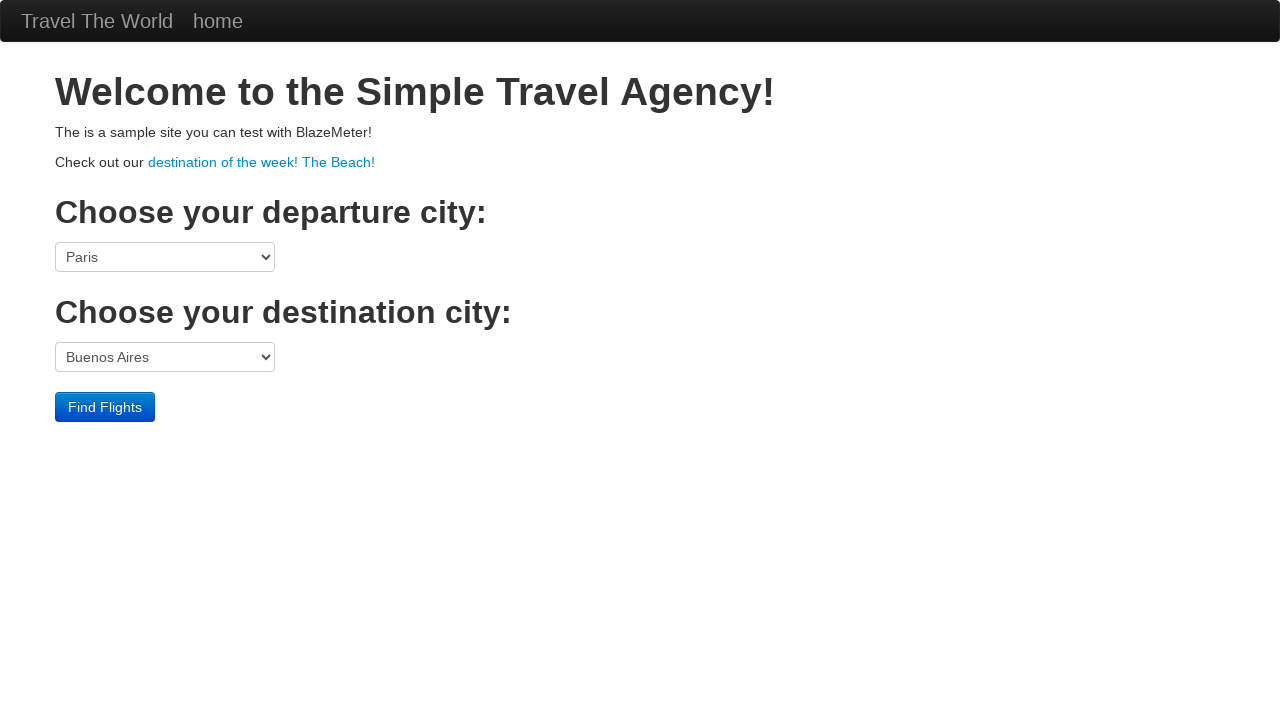

Clicked on departure port dropdown at (165, 257) on select[name='fromPort']
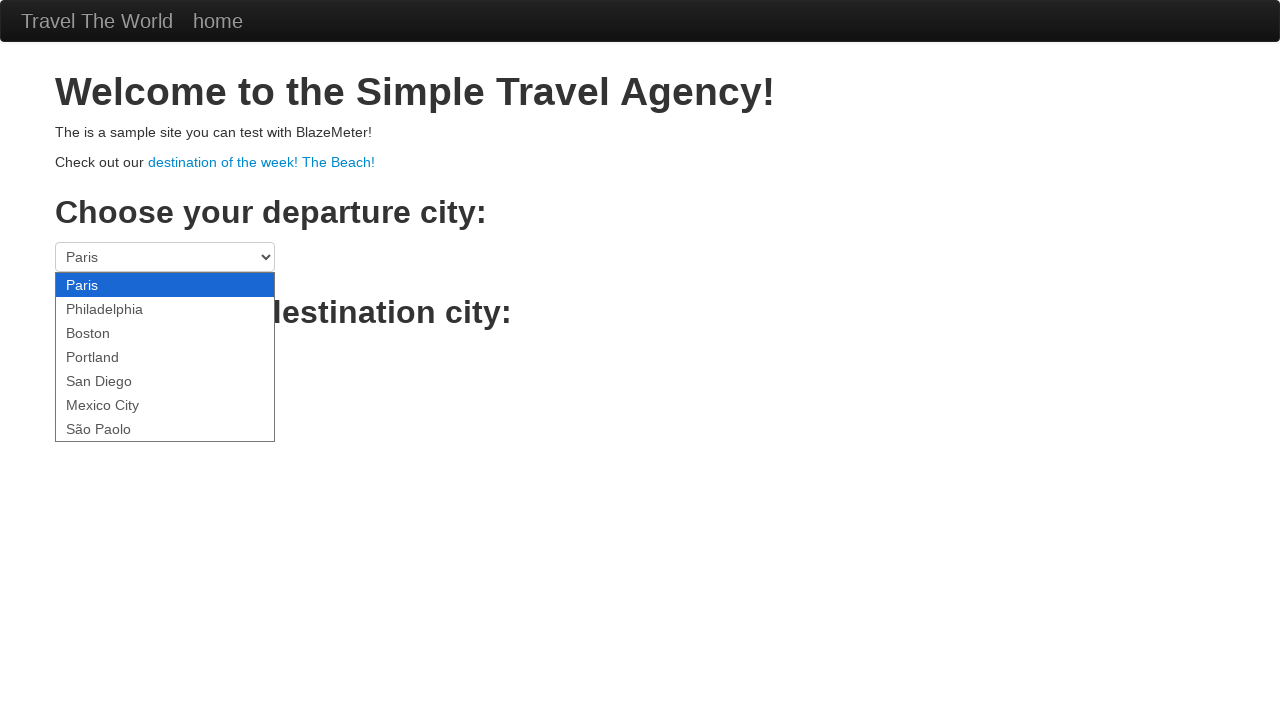

Selected Boston as departure city on select[name='fromPort']
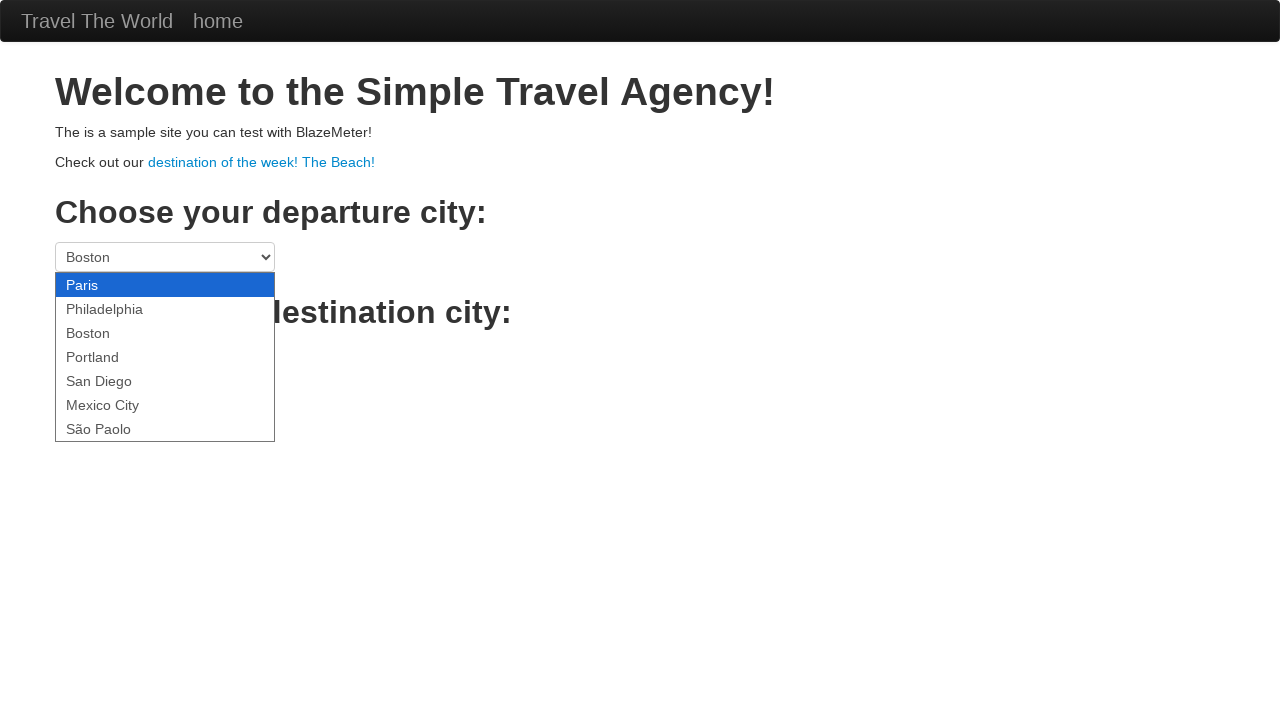

Clicked on destination port dropdown at (165, 357) on select[name='toPort']
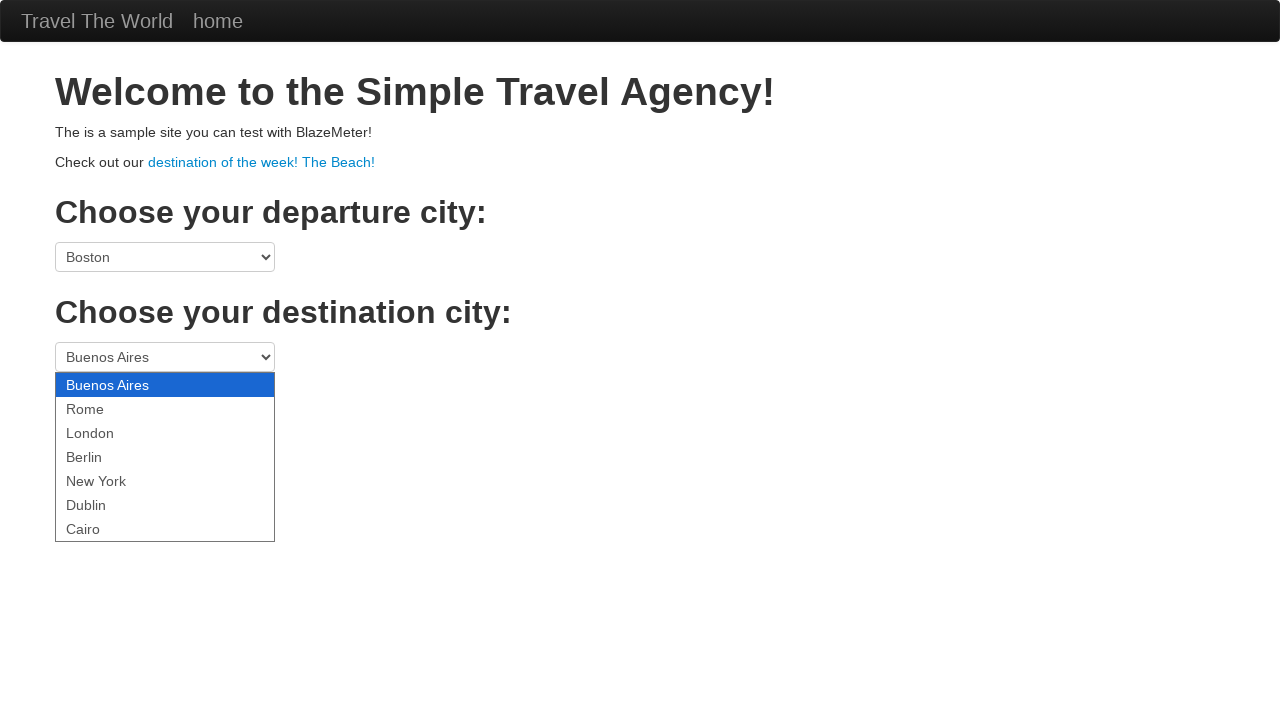

Selected London as destination city on select[name='toPort']
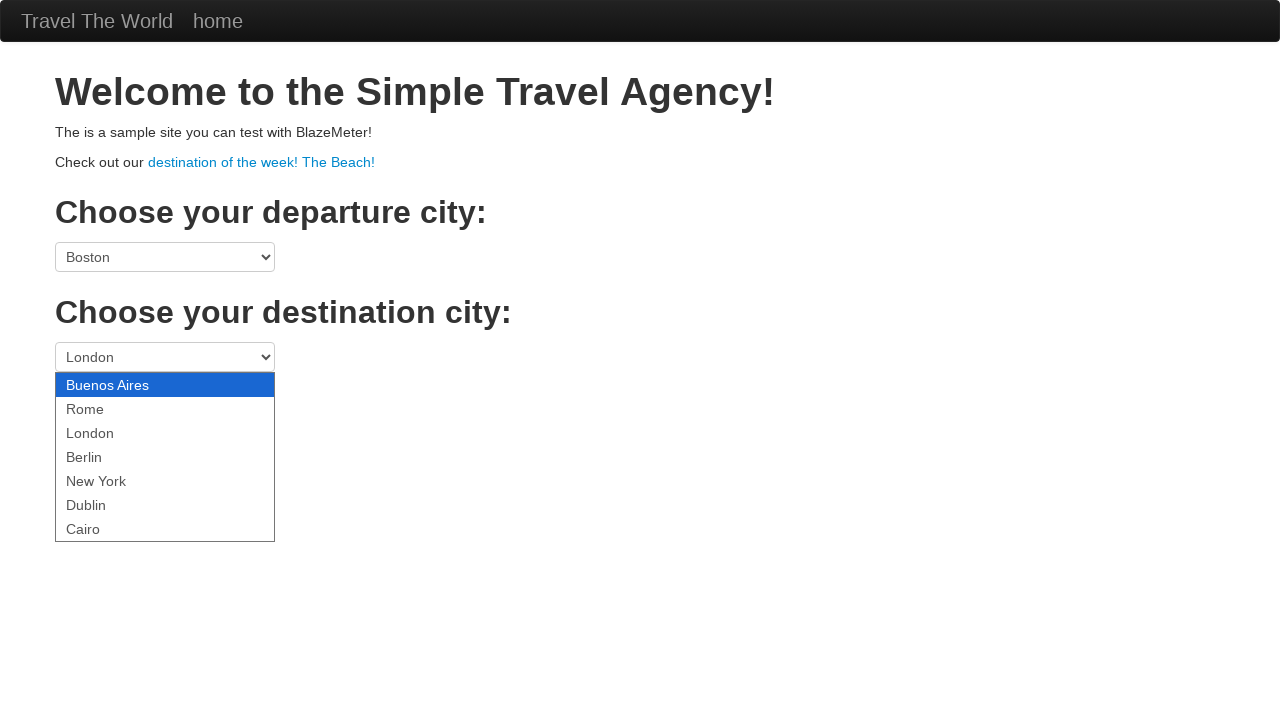

Clicked Find Flights button at (105, 407) on .btn-primary
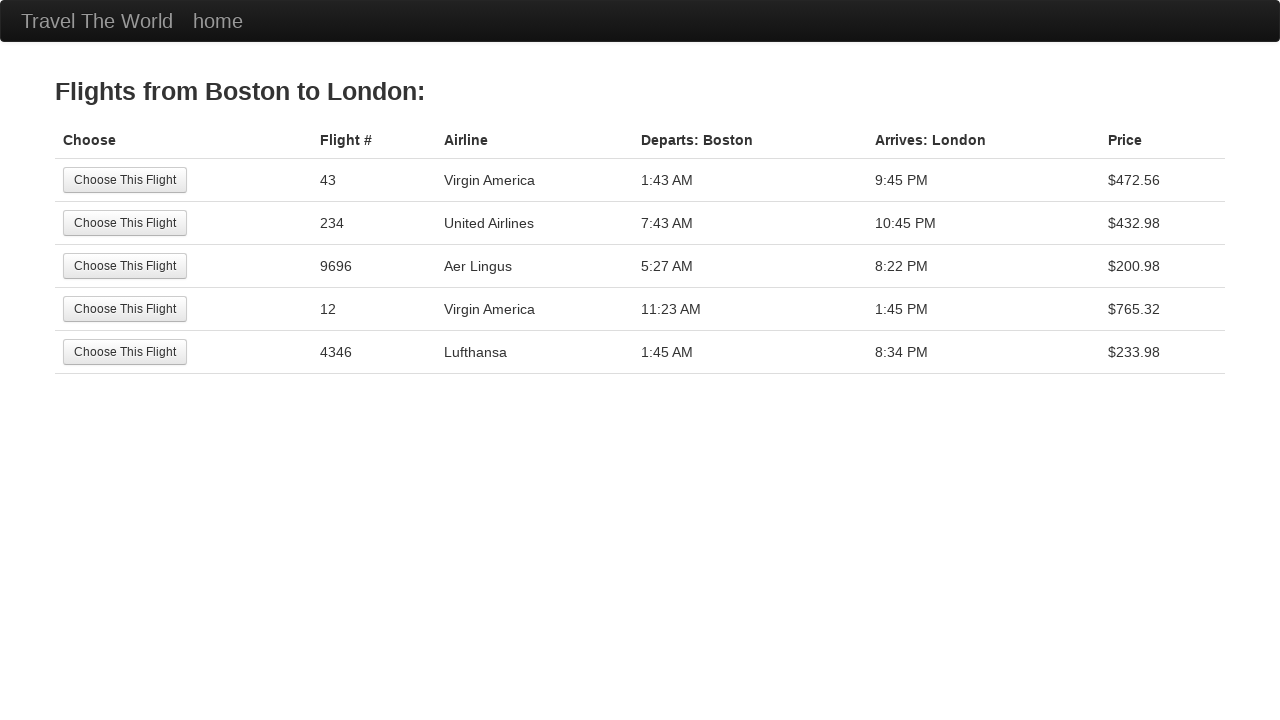

Clicked Choose This Flight button for the first flight at (125, 180) on tr:nth-child(1) .btn
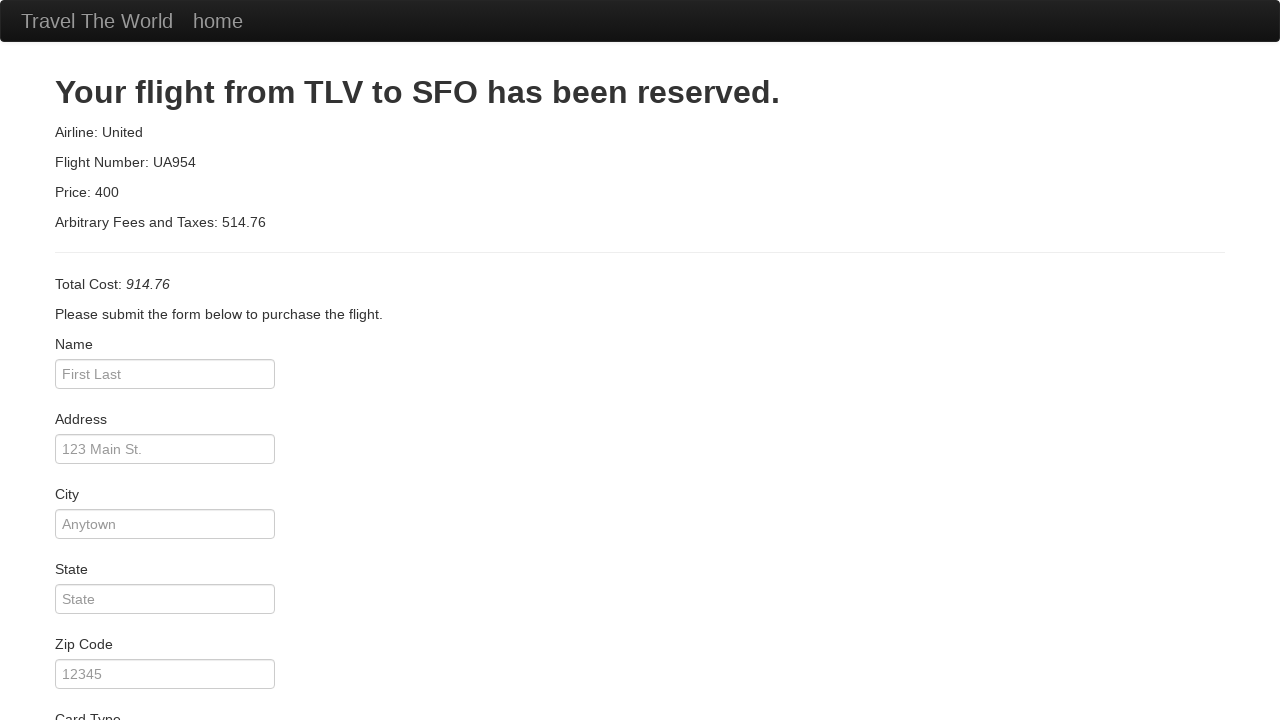

Clicked on zip code field at (165, 674) on #zipCode
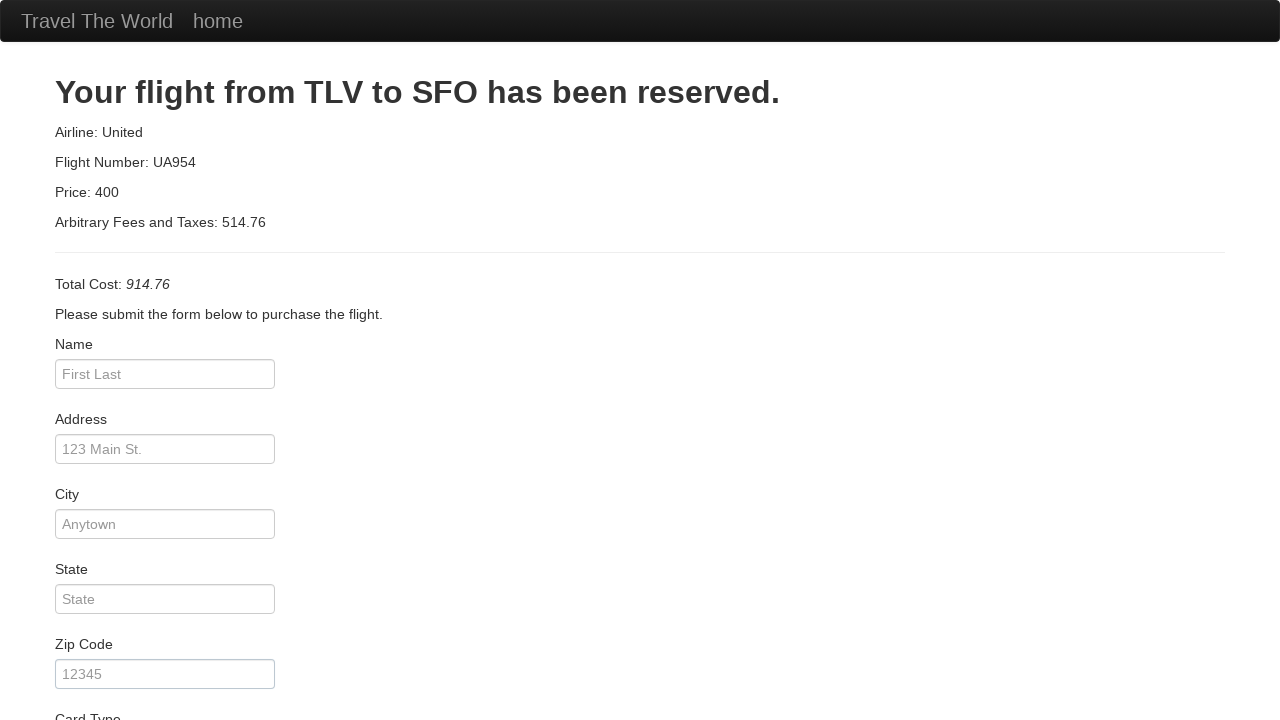

Entered zip code 1234 on #zipCode
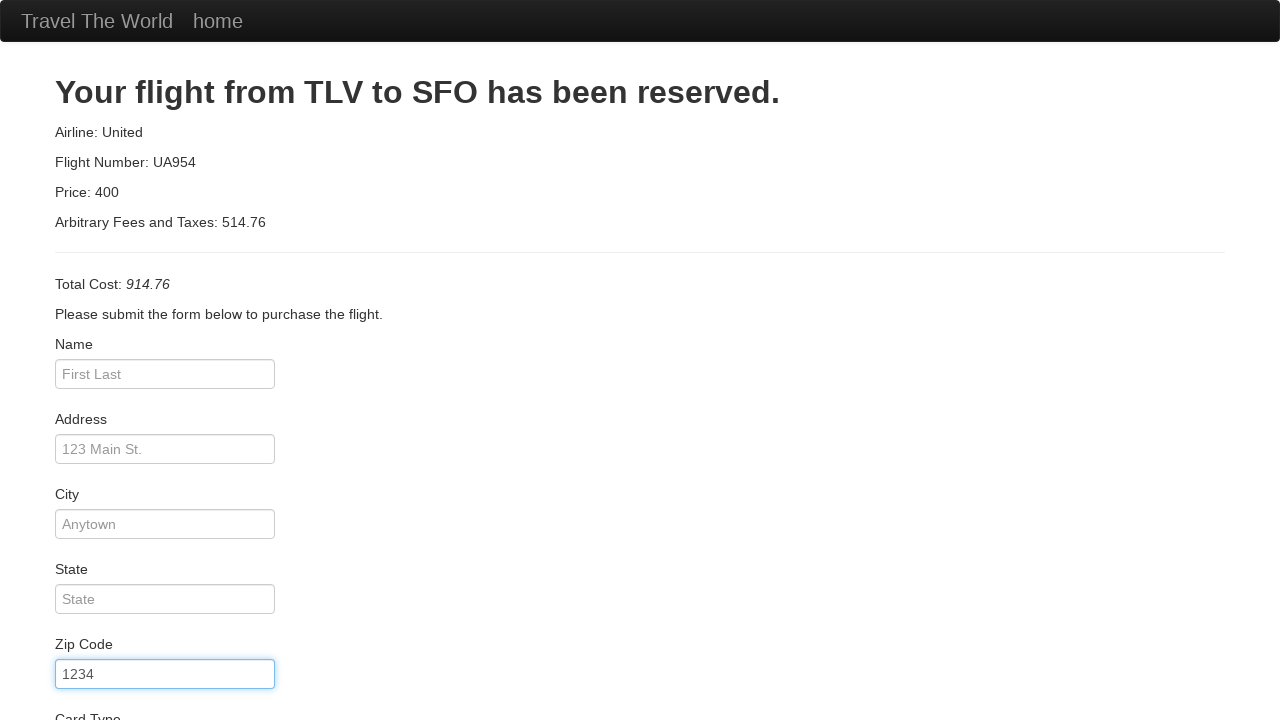

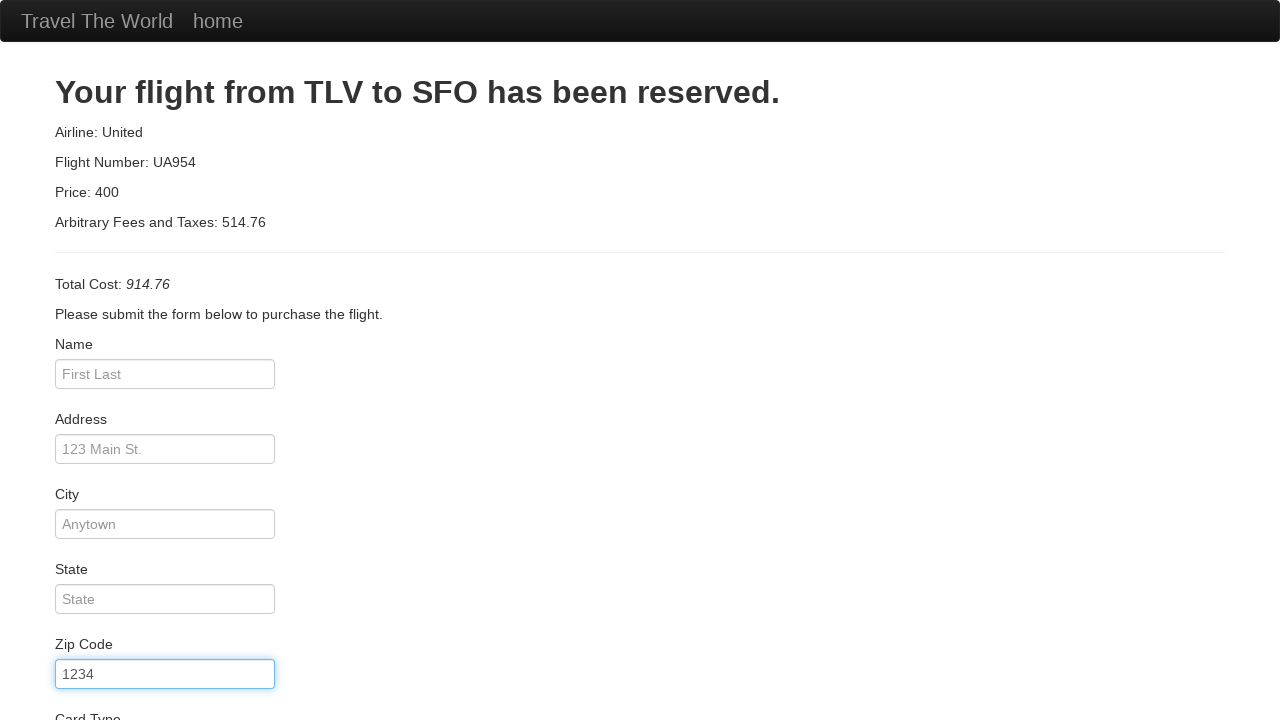